Tests that the world clock page loads and verifies that the static web table containing city information is present and contains expected rows.

Starting URL: https://www.timeanddate.com/worldclock/

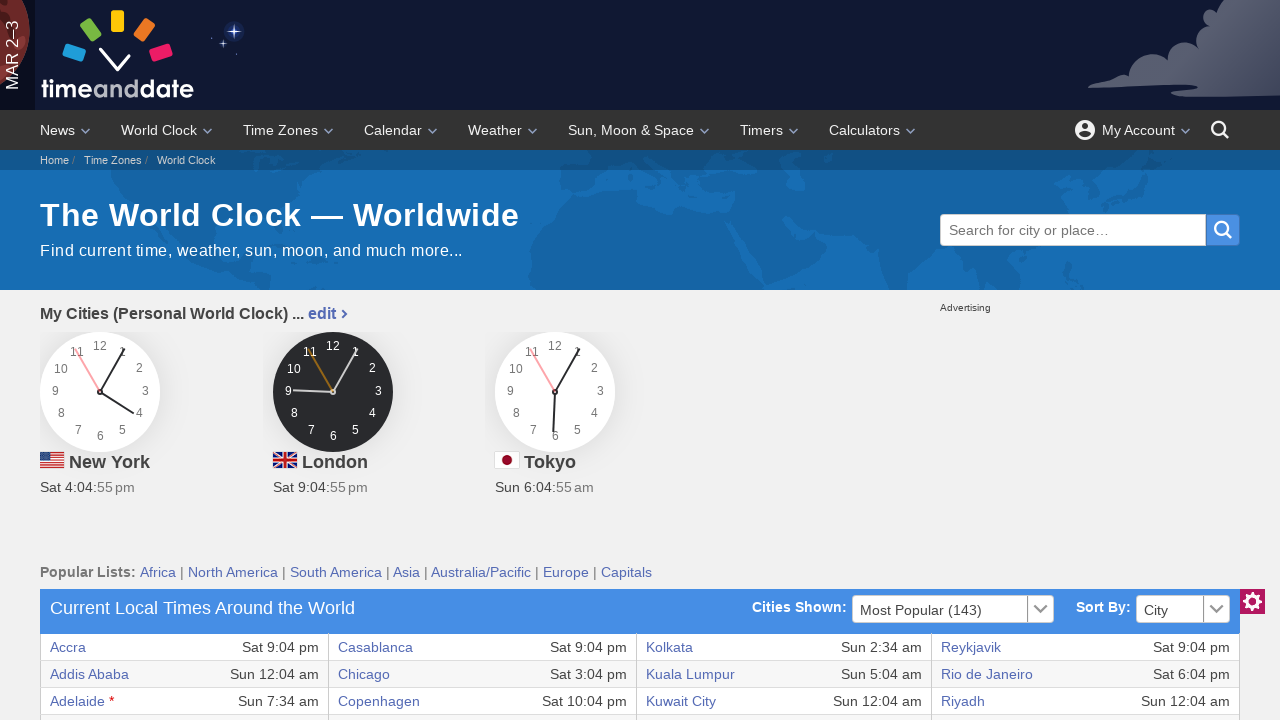

World clock table loaded with first row visible
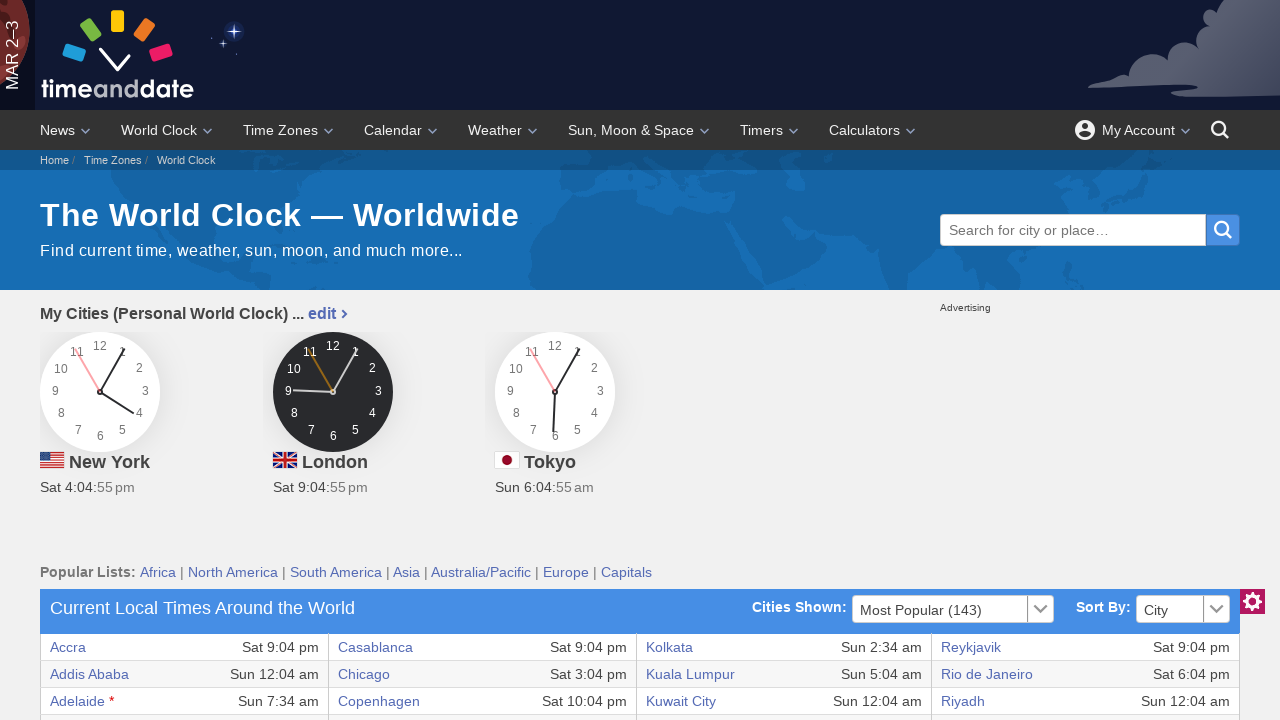

Verified table contains at least 36 rows of city data
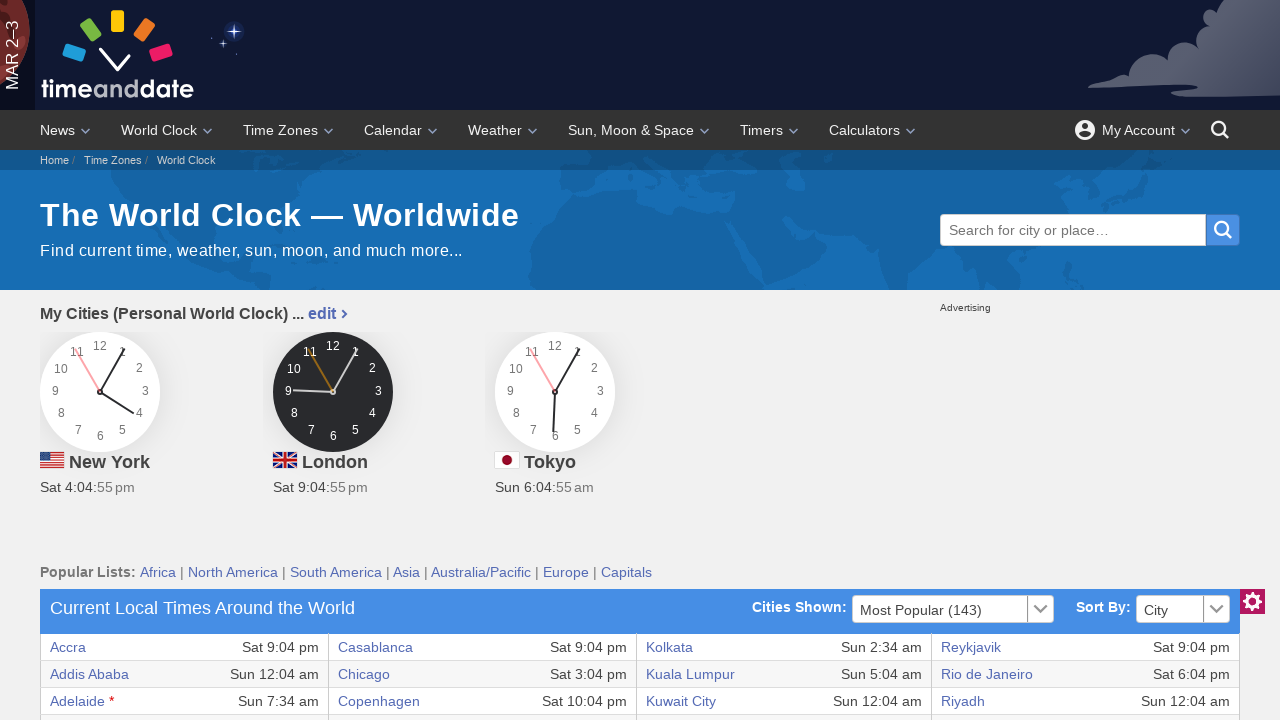

Clicked on first city link in the world clock table at (68, 647) on xpath=//table/tbody/tr[1]/td[1]/a
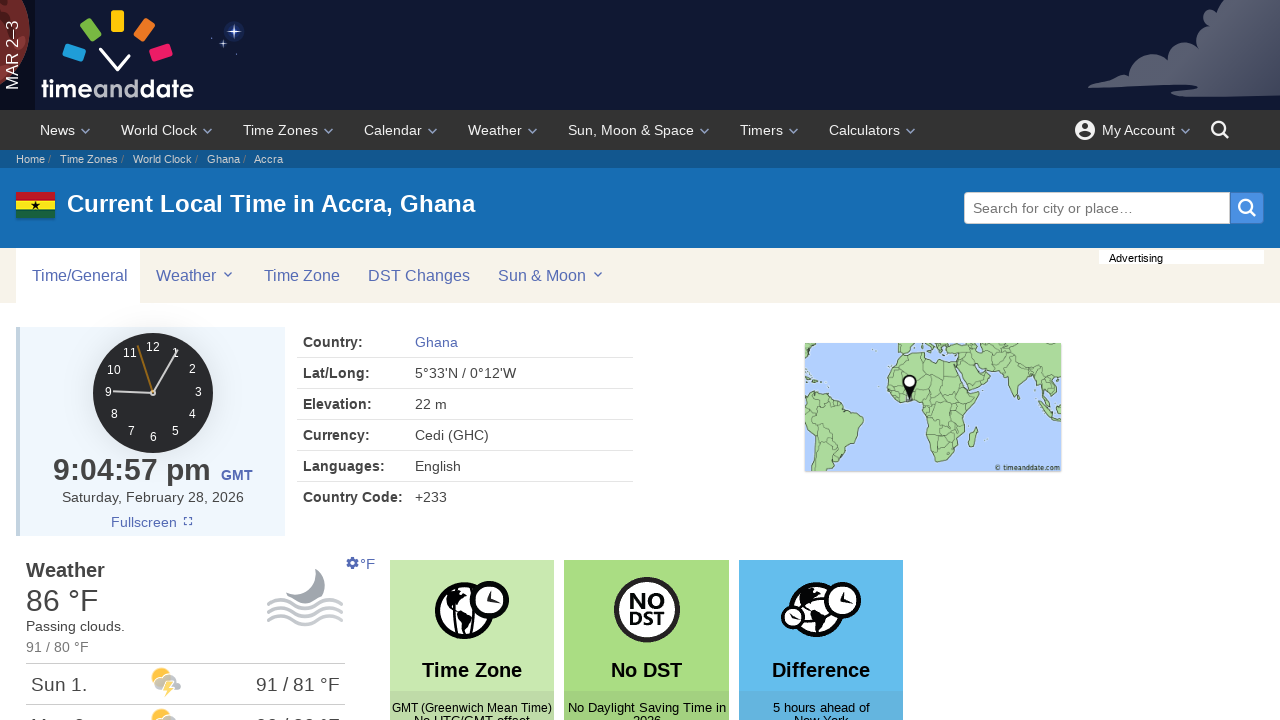

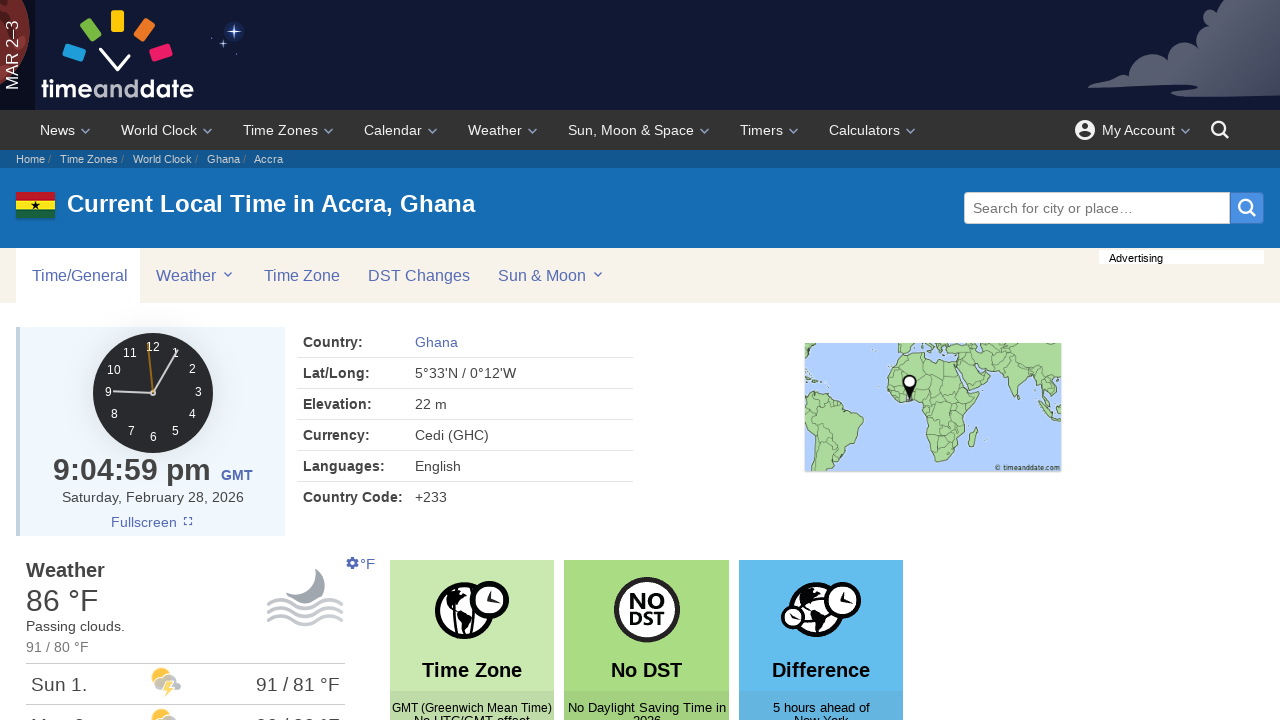